Tests an e-commerce checkout flow by adding specific items to cart, applying a promo code, and completing the order with country selection

Starting URL: https://rahulshettyacademy.com/seleniumPractise/#/

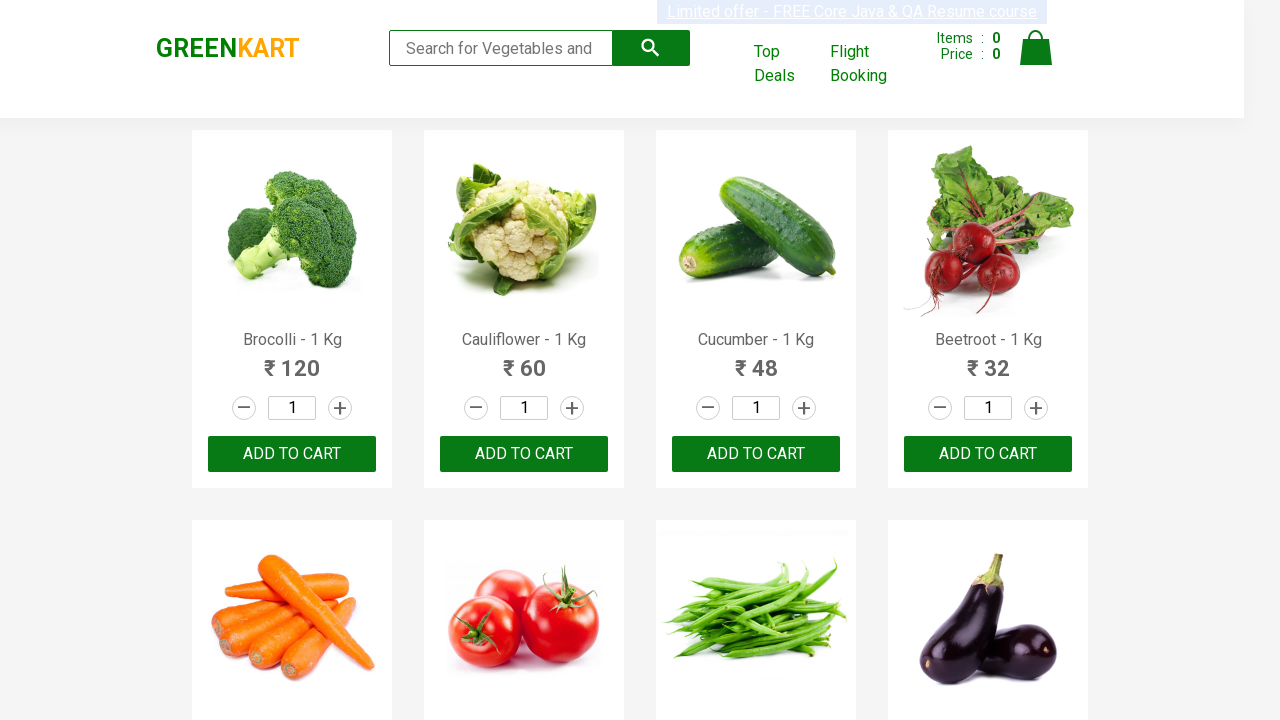

Retrieved all product elements from page
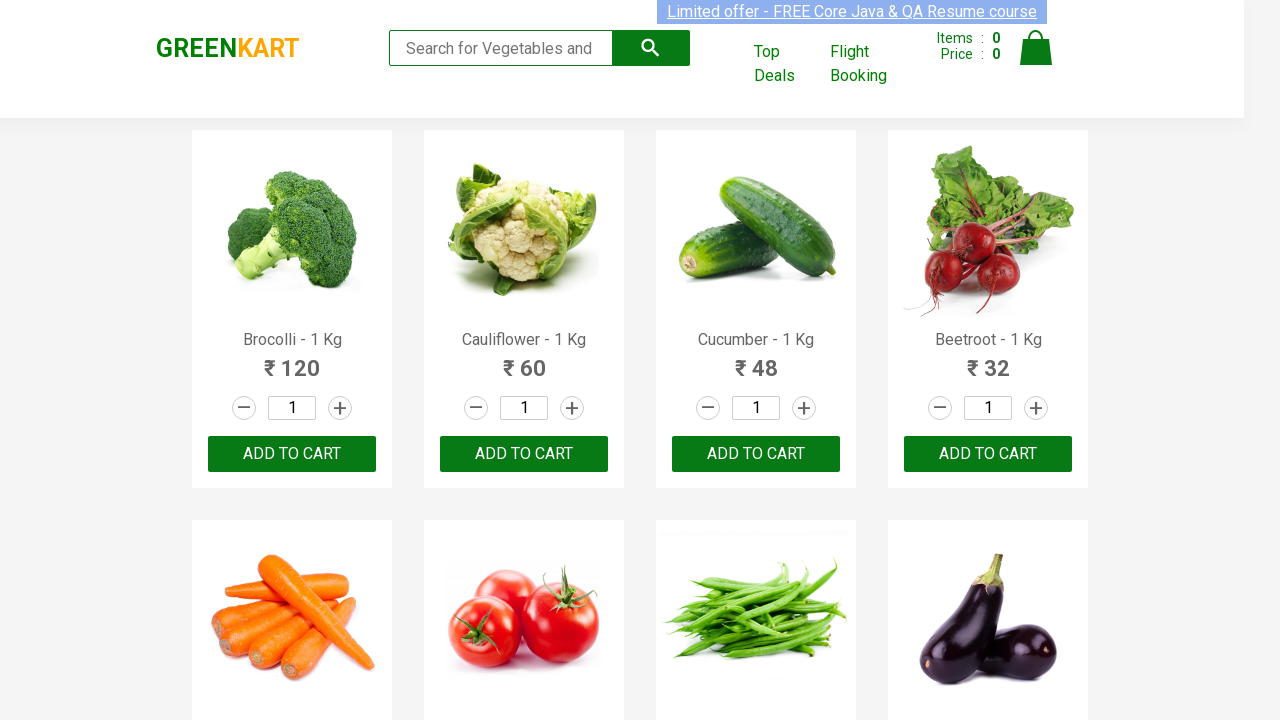

Added Tomato to cart at (524, 360) on .product-action button >> nth=5
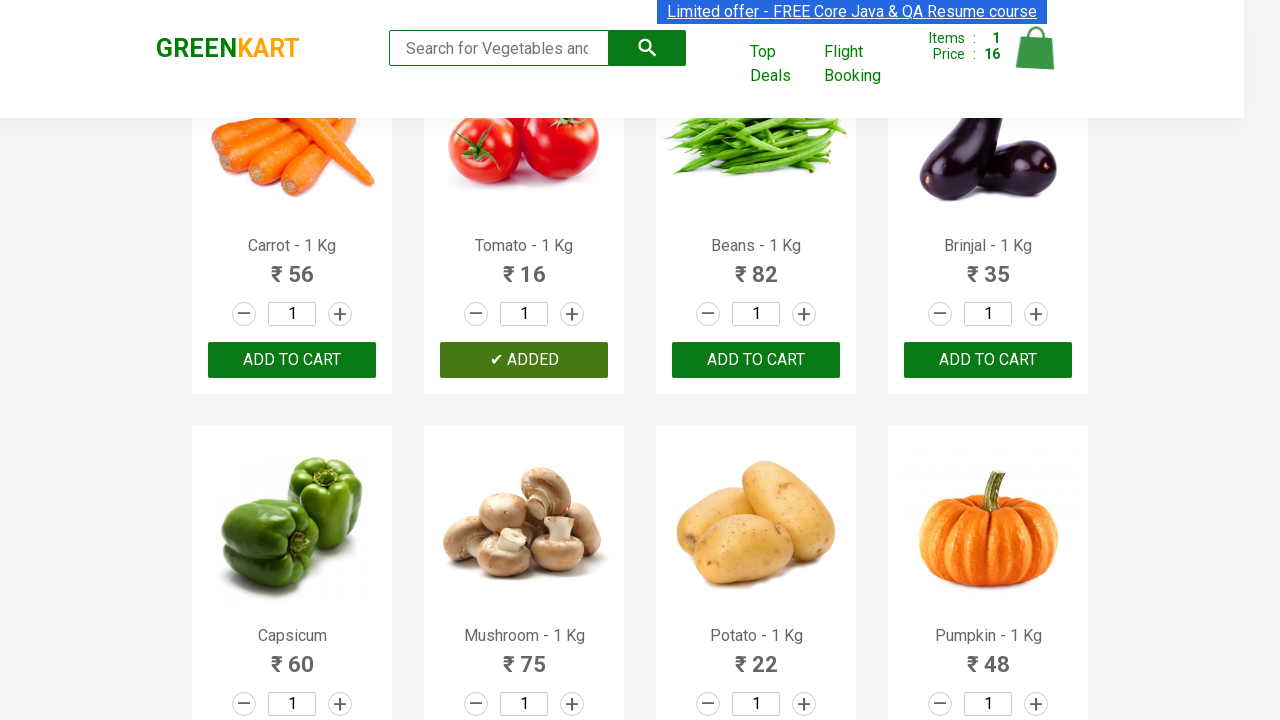

Added Tomato to cart at (756, 360) on .product-action button >> nth=6
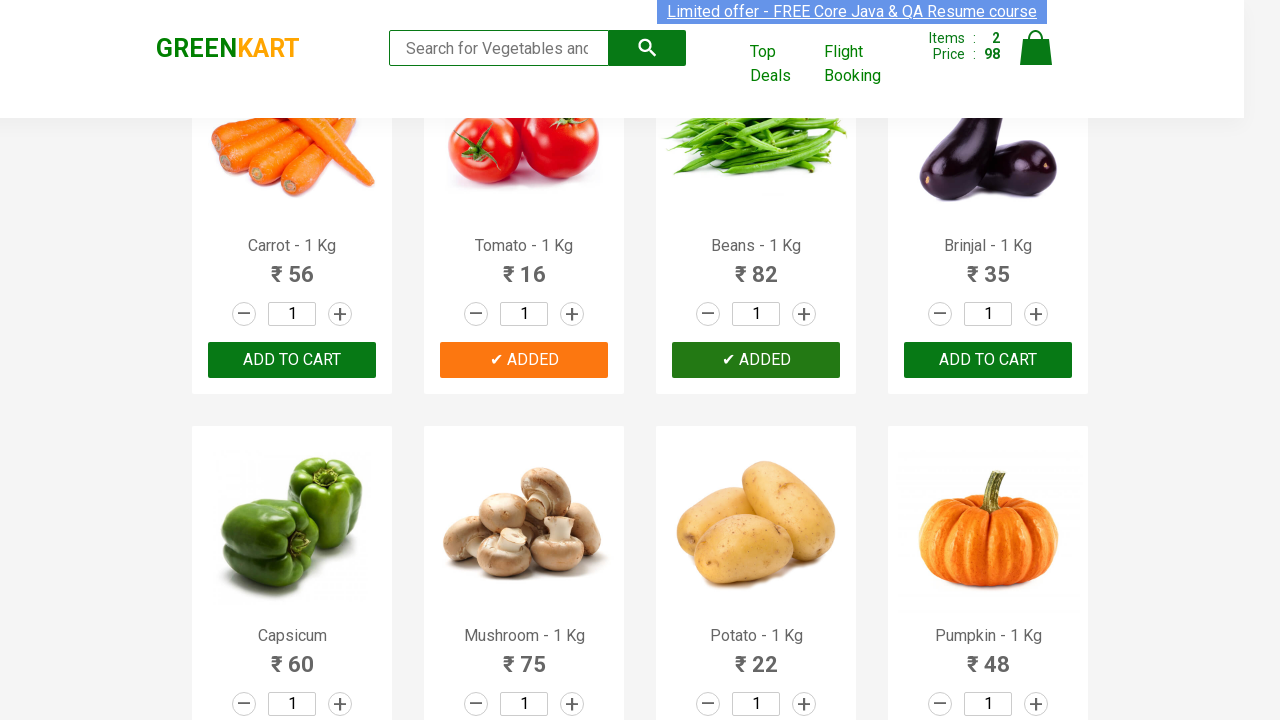

Added Tomato to cart at (988, 360) on .product-action button >> nth=7
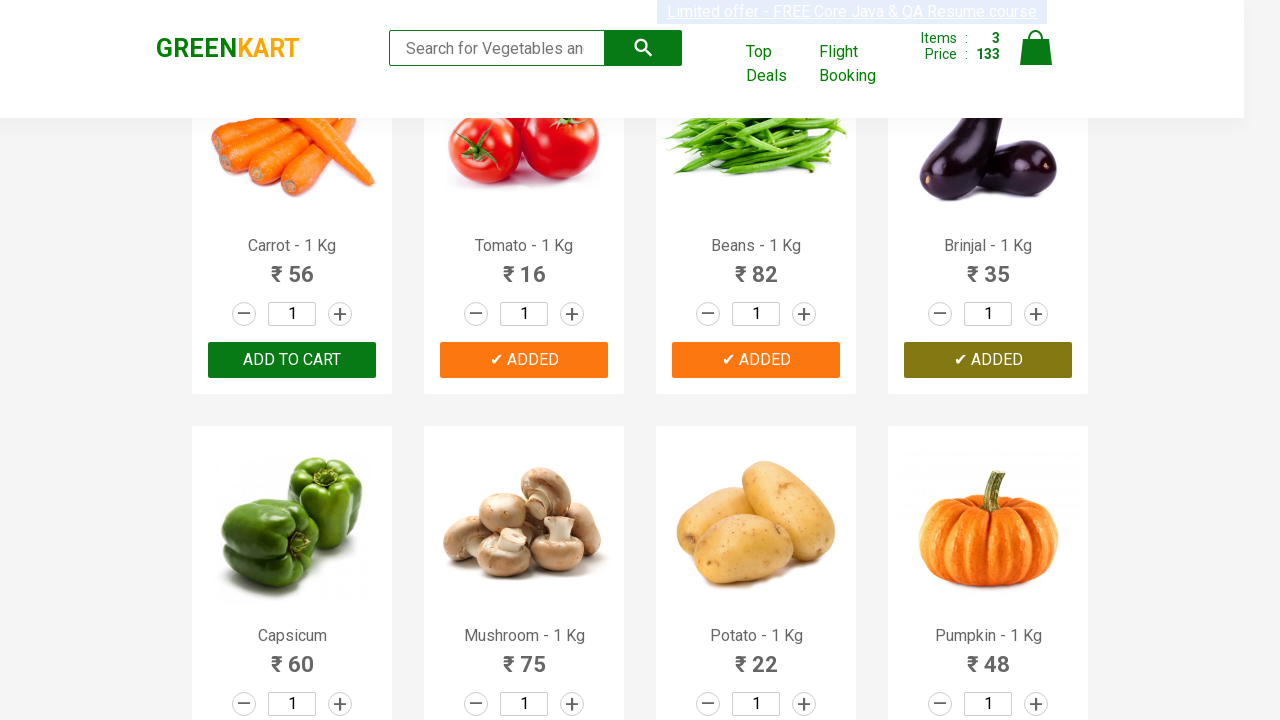

Clicked cart icon to open cart at (1036, 59) on .cart-icon
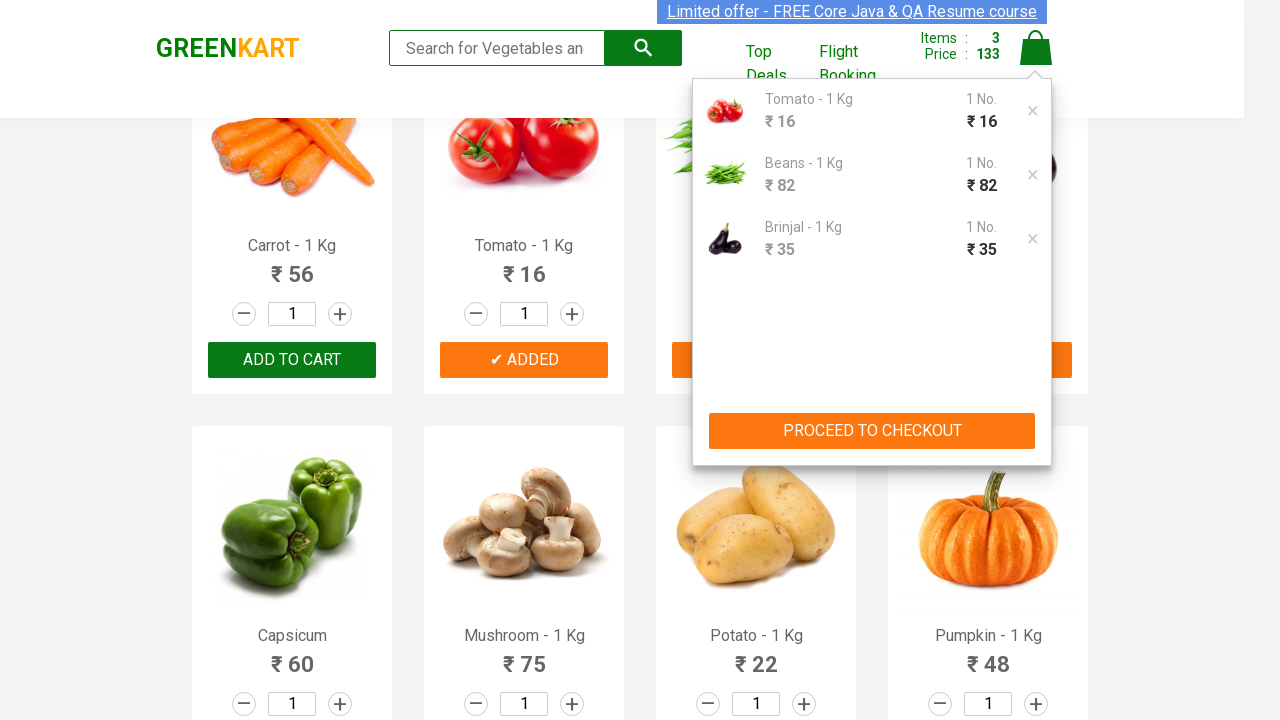

Clicked 'PROCEED TO CHECKOUT' button at (872, 431) on .cart-preview.active button
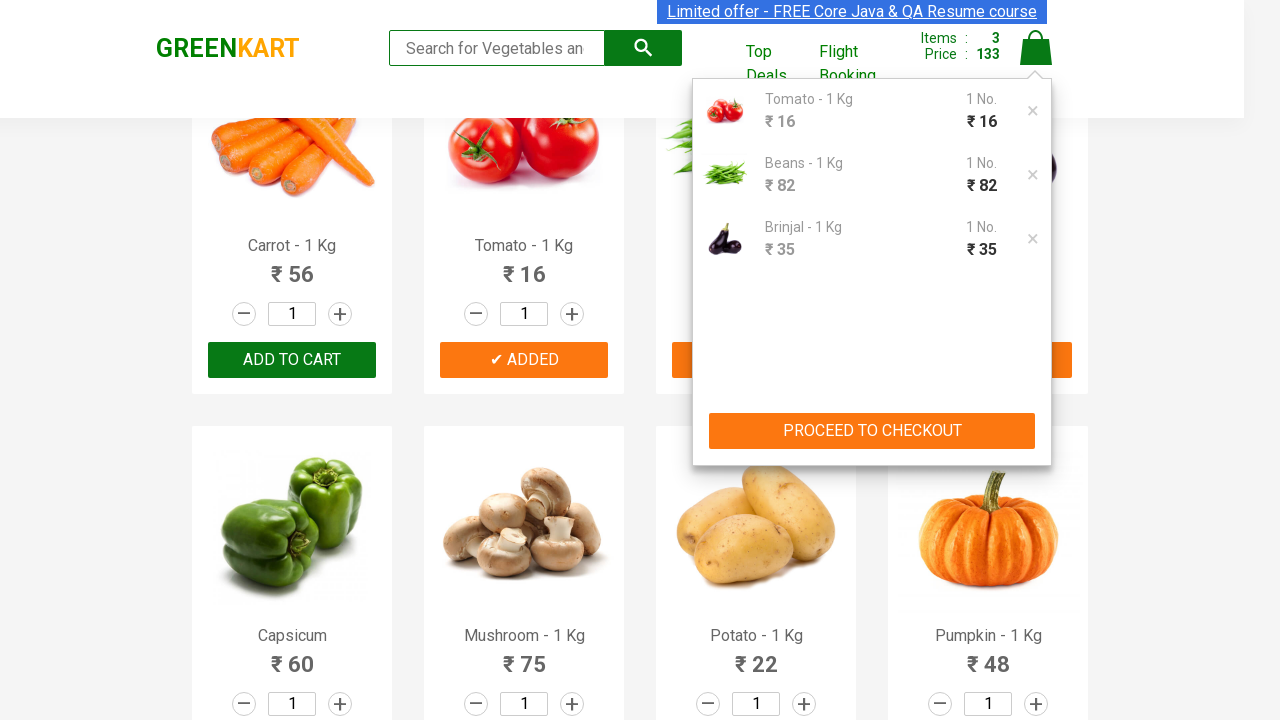

Filled promo code field with 'rahulshettyacademy' on .promoCode
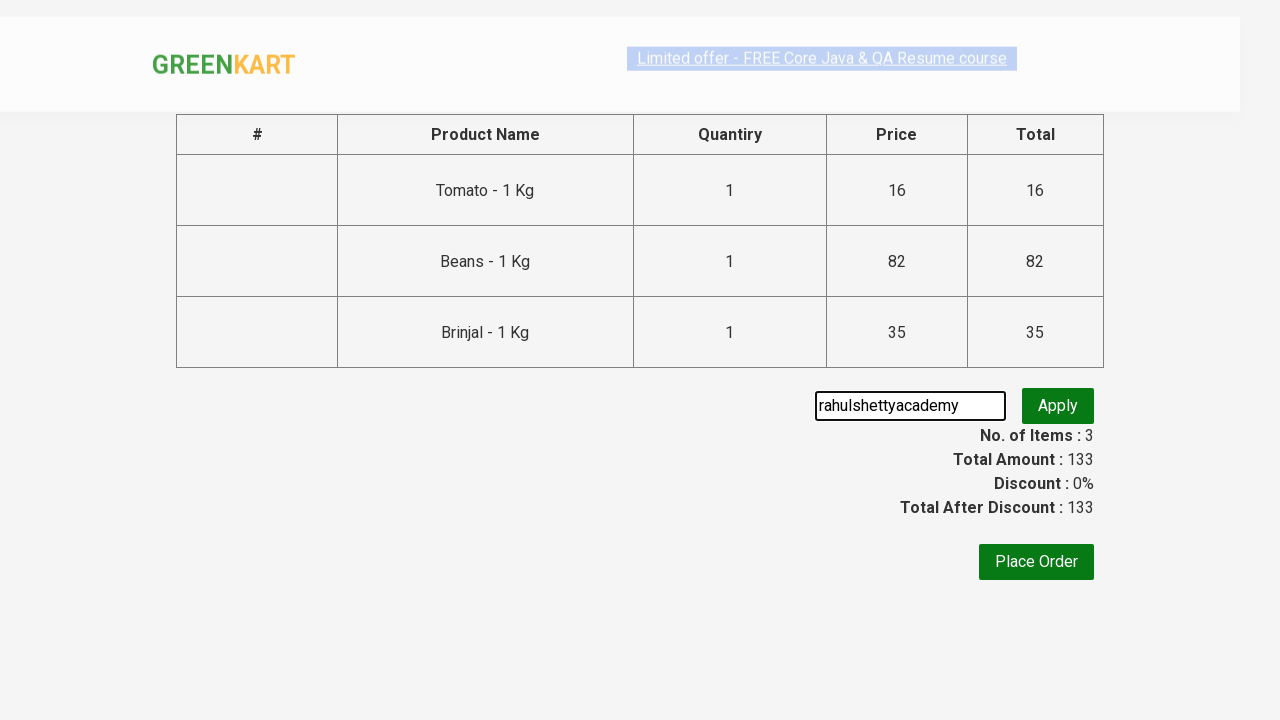

Clicked apply promo button at (1058, 406) on .promoBtn
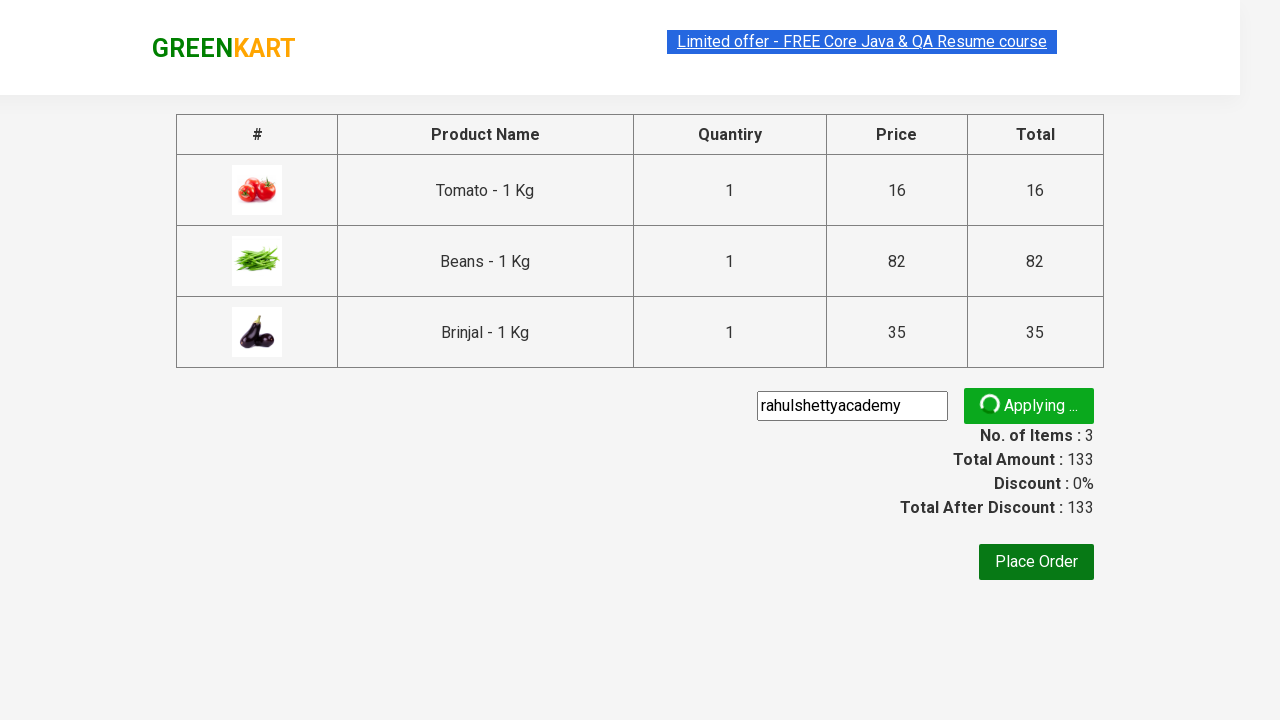

Promo code confirmation message appeared
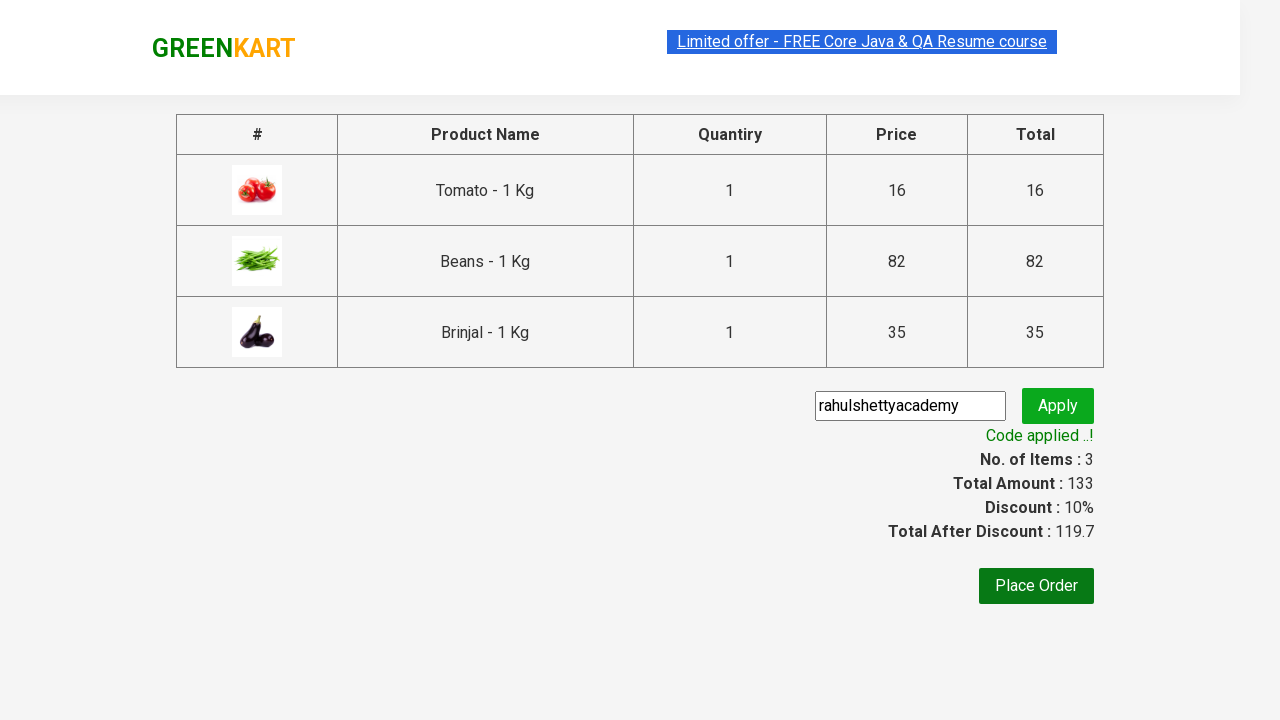

Clicked 'Place Order' button at (1036, 586) on xpath=//span[@class='discountPerc']/following-sibling::button
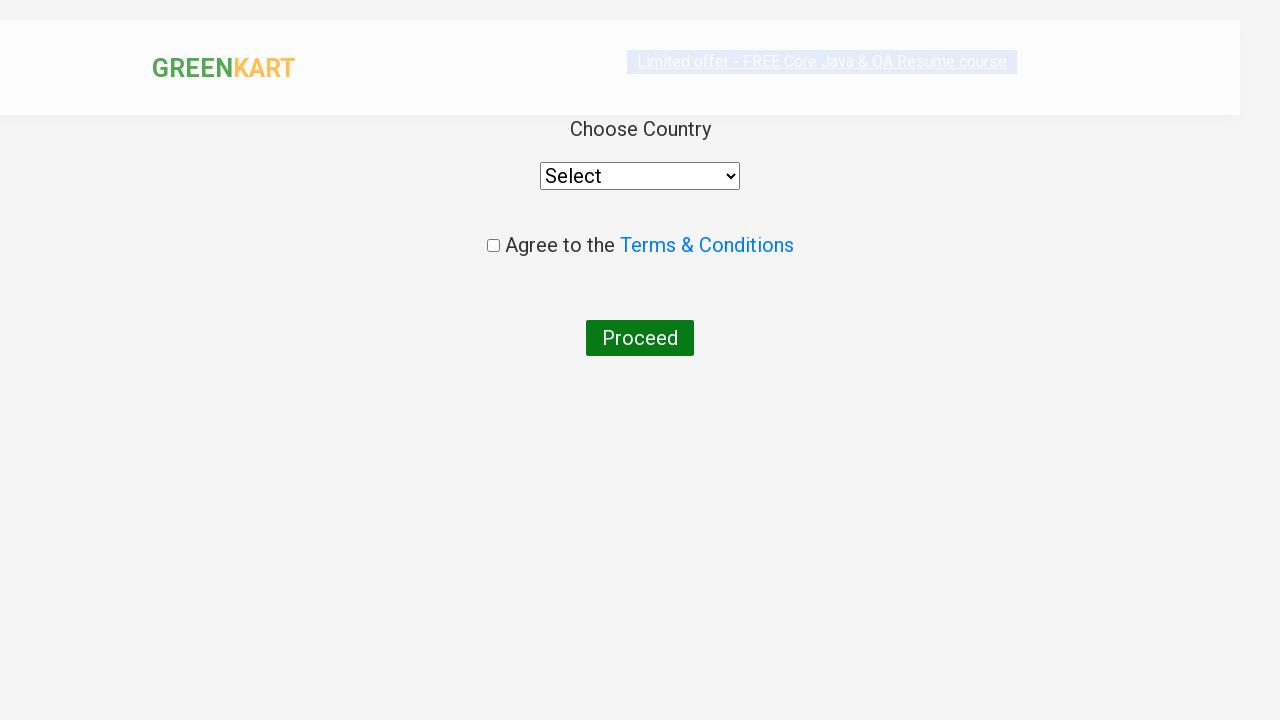

Selected 'India' from country dropdown on .wrapperTwo select
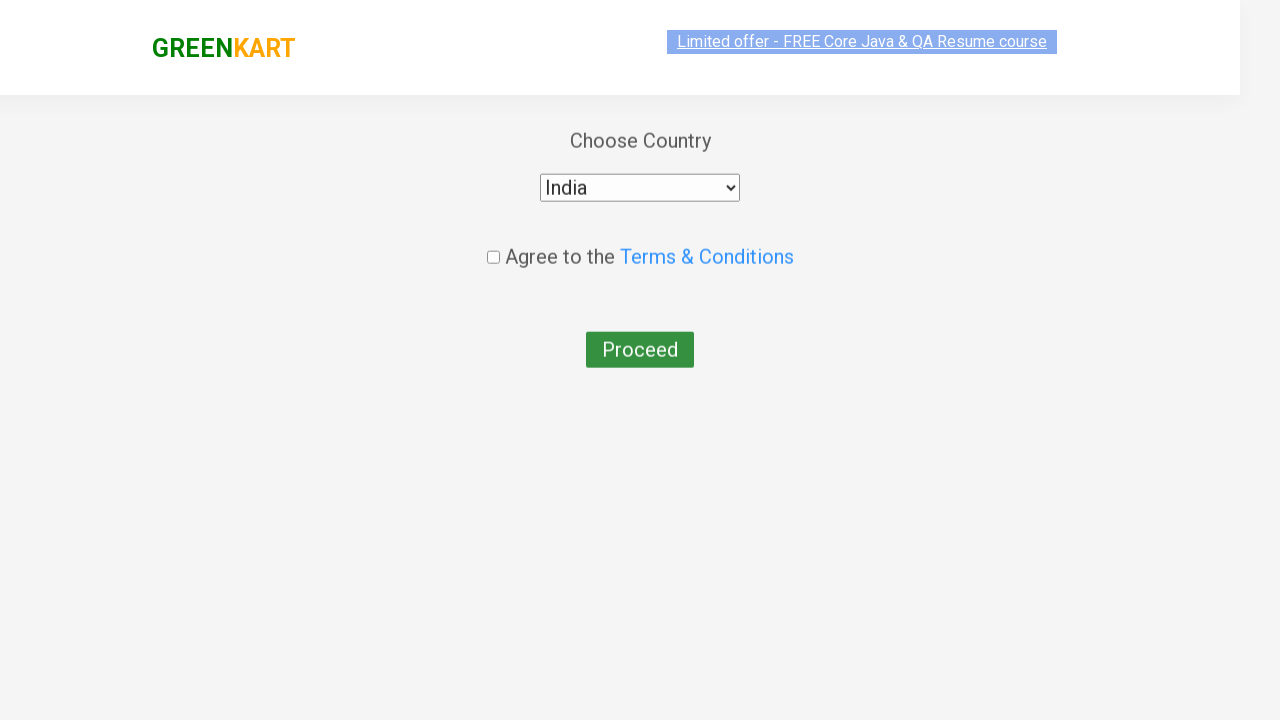

Checked agreement checkbox at (493, 246) on .chkAgree
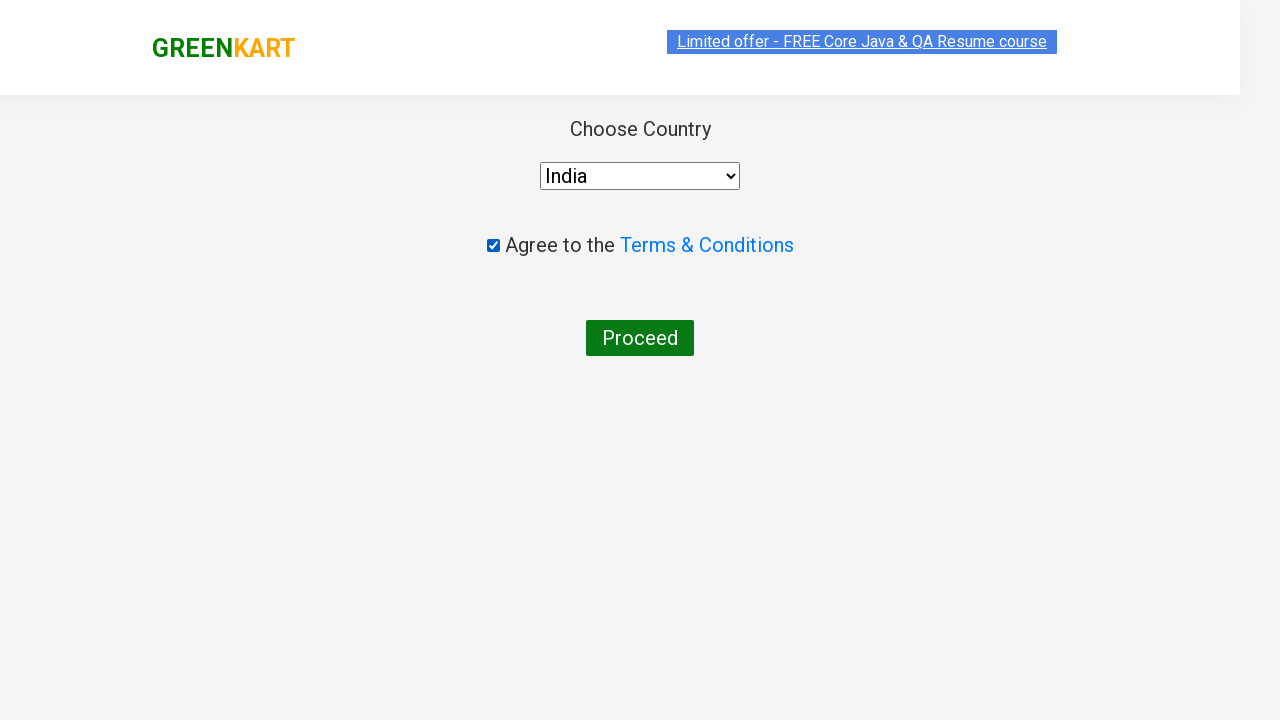

Clicked 'Proceed' button to complete order at (640, 338) on xpath=//button[contains(text(),'Proceed')]
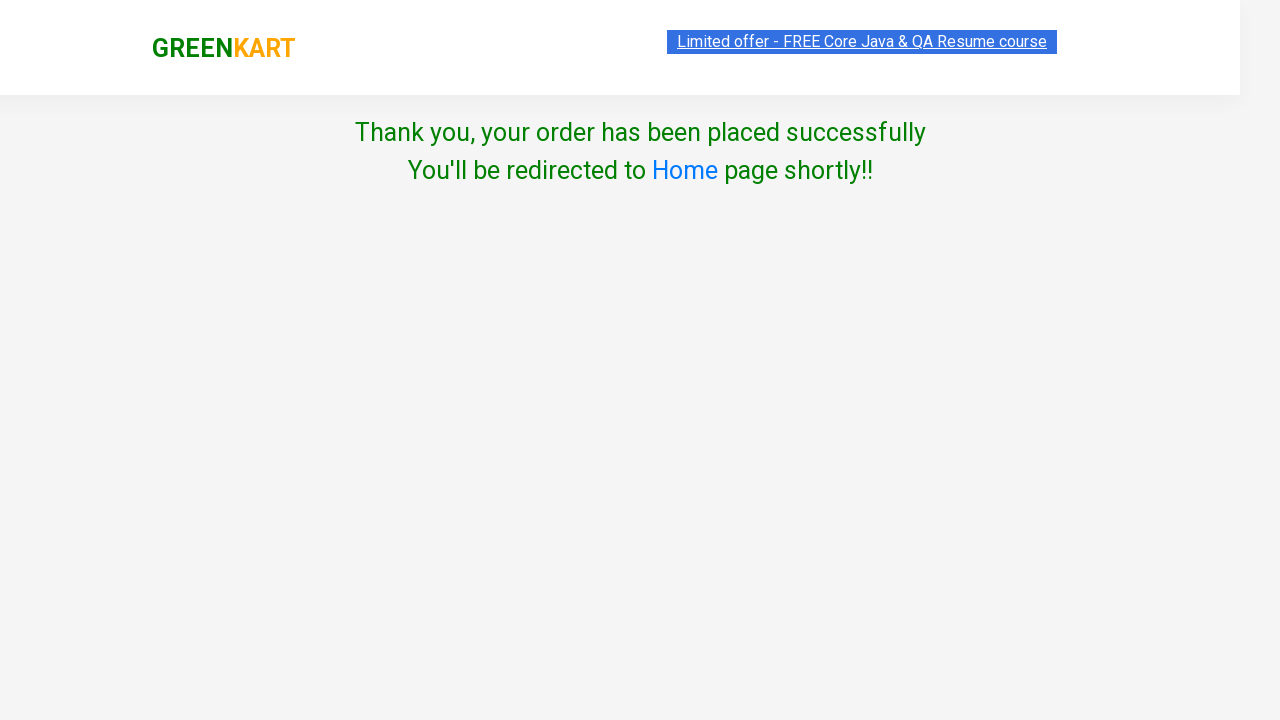

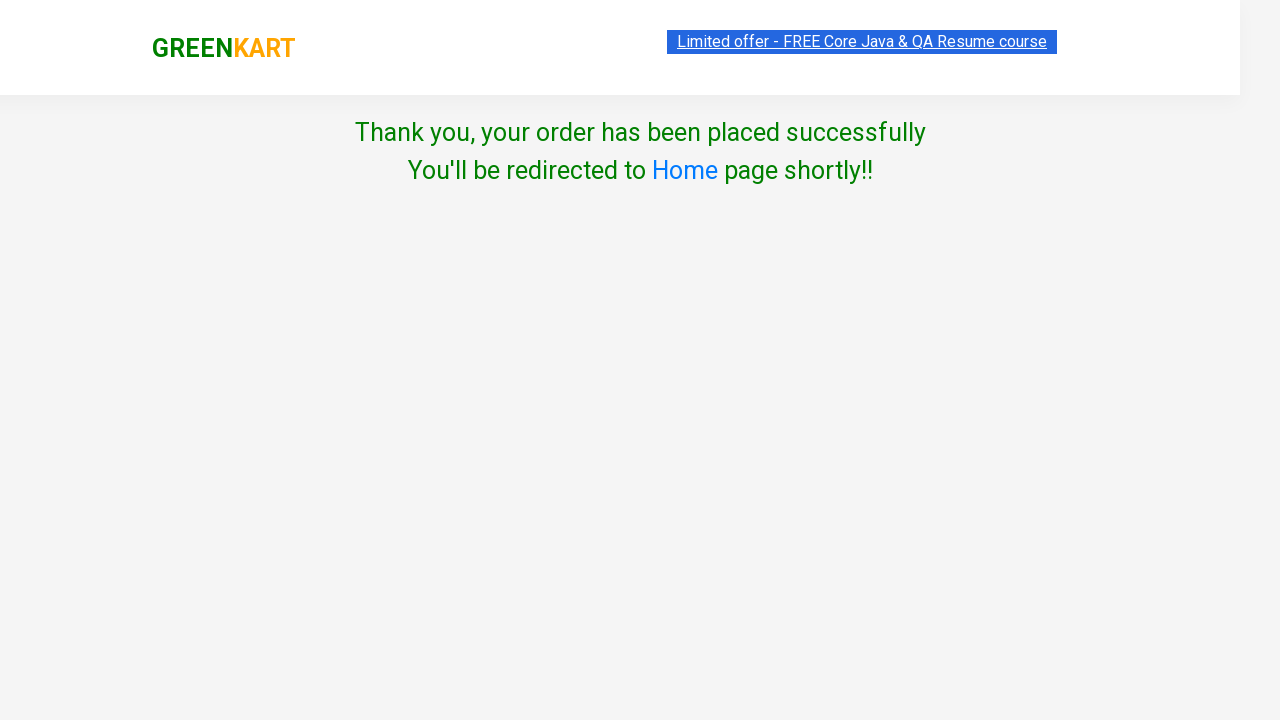